Demonstrates element selection by ID on a stock information page, filling a search box with a query term and submitting.

Starting URL: https://www.byhy.net/cdn2/files/selenium/stock1.html

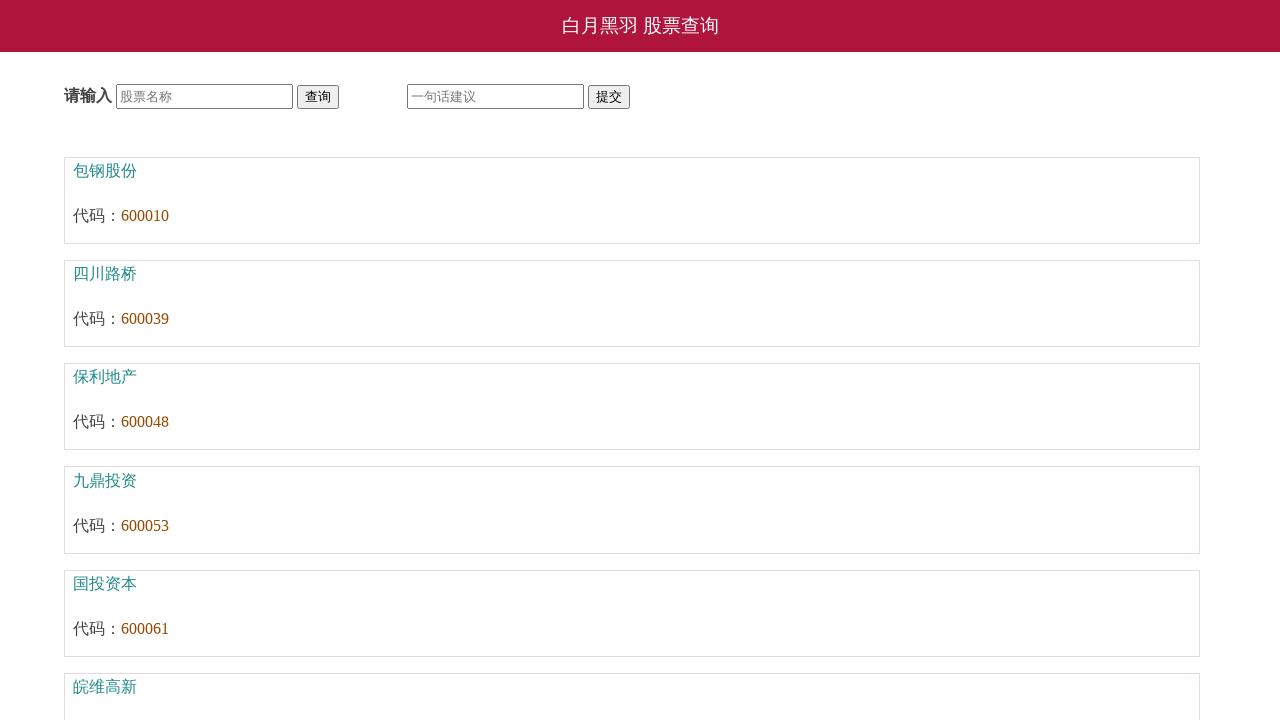

Filled search box with '通讯' using ID selector #kw on #kw
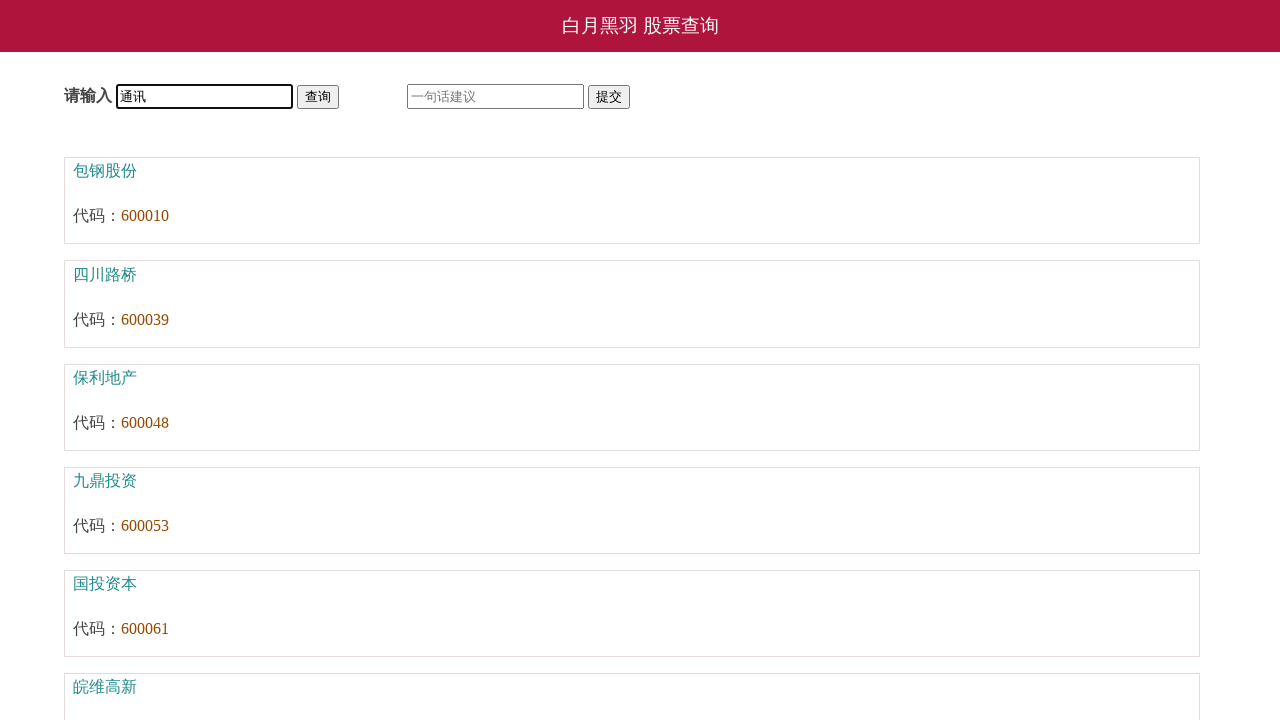

Pressed Enter to submit the search query on #kw
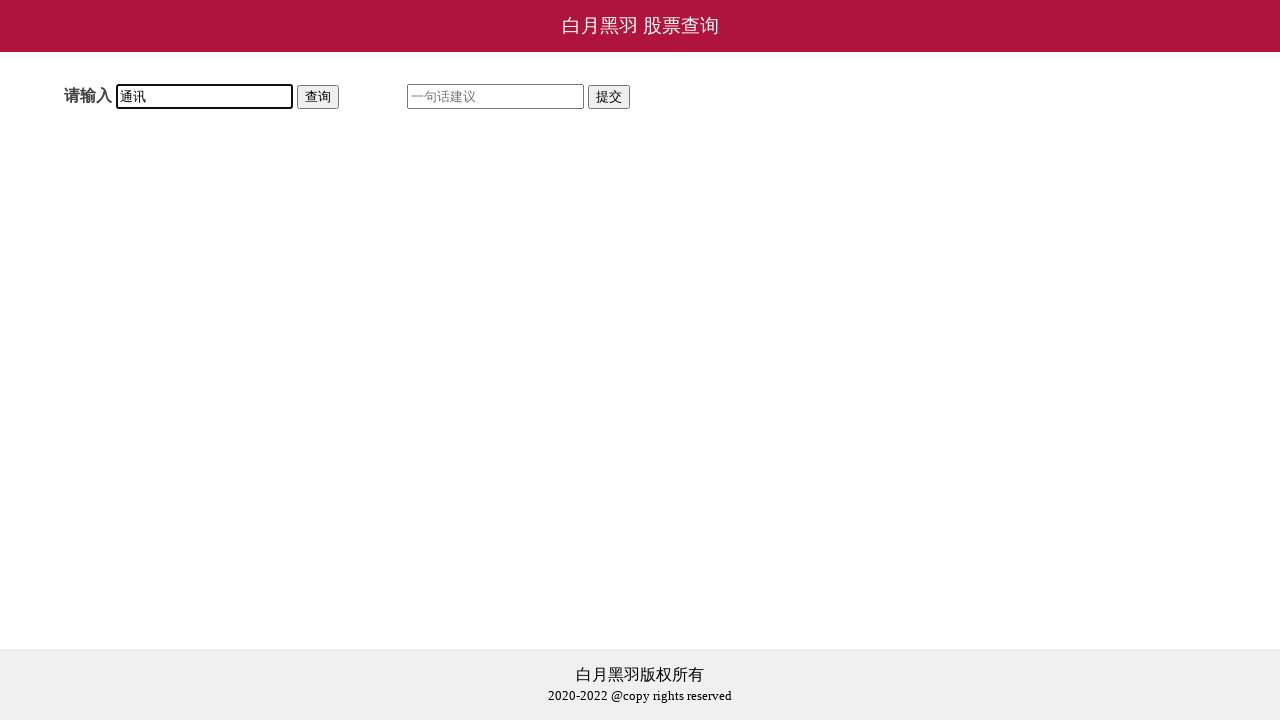

Waited 1000ms for page to process search results
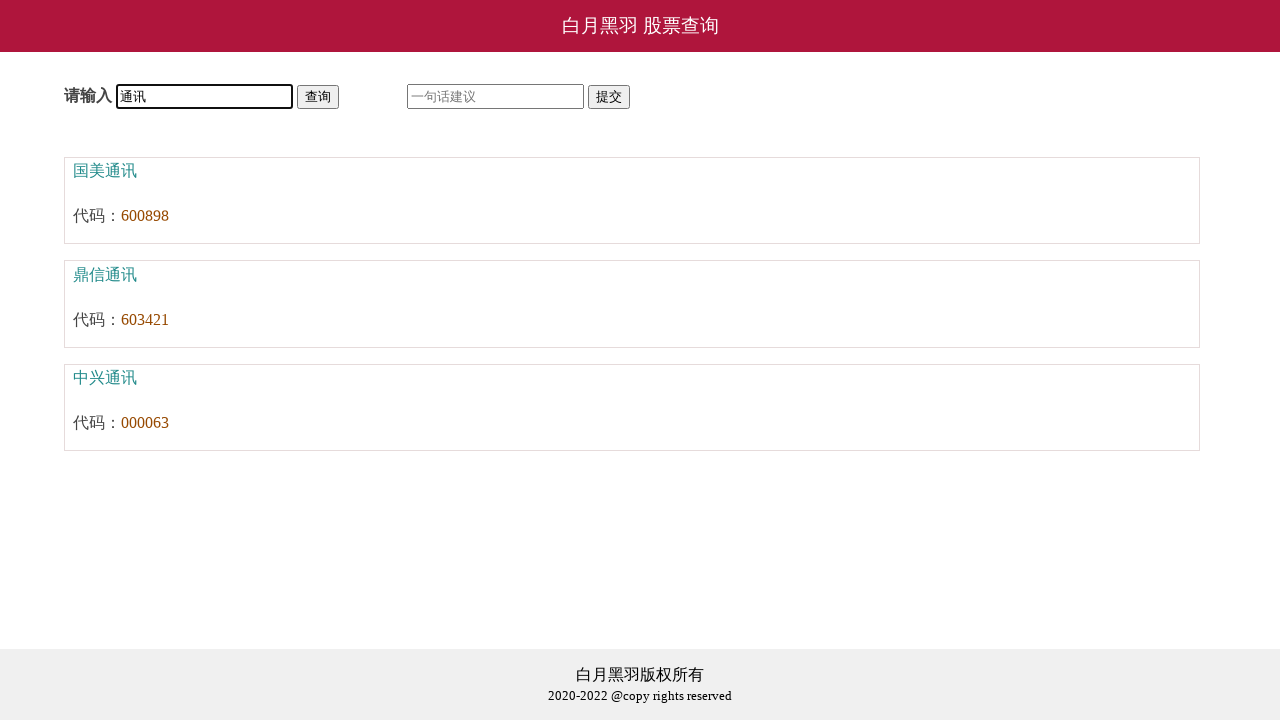

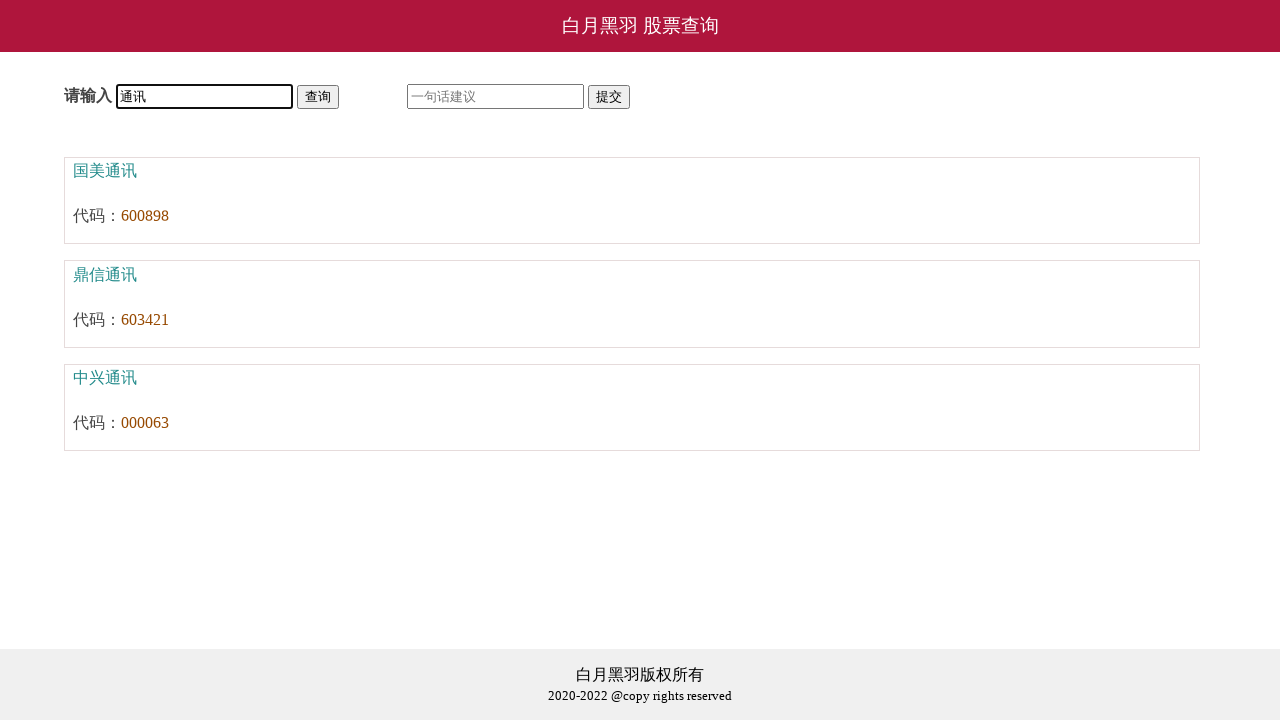